Tests CSS media queries by resizing the browser window to 1200px width and verifying the appropriate element is displayed.

Starting URL: https://testpages.eviltester.com/styled/css-media-queries.html

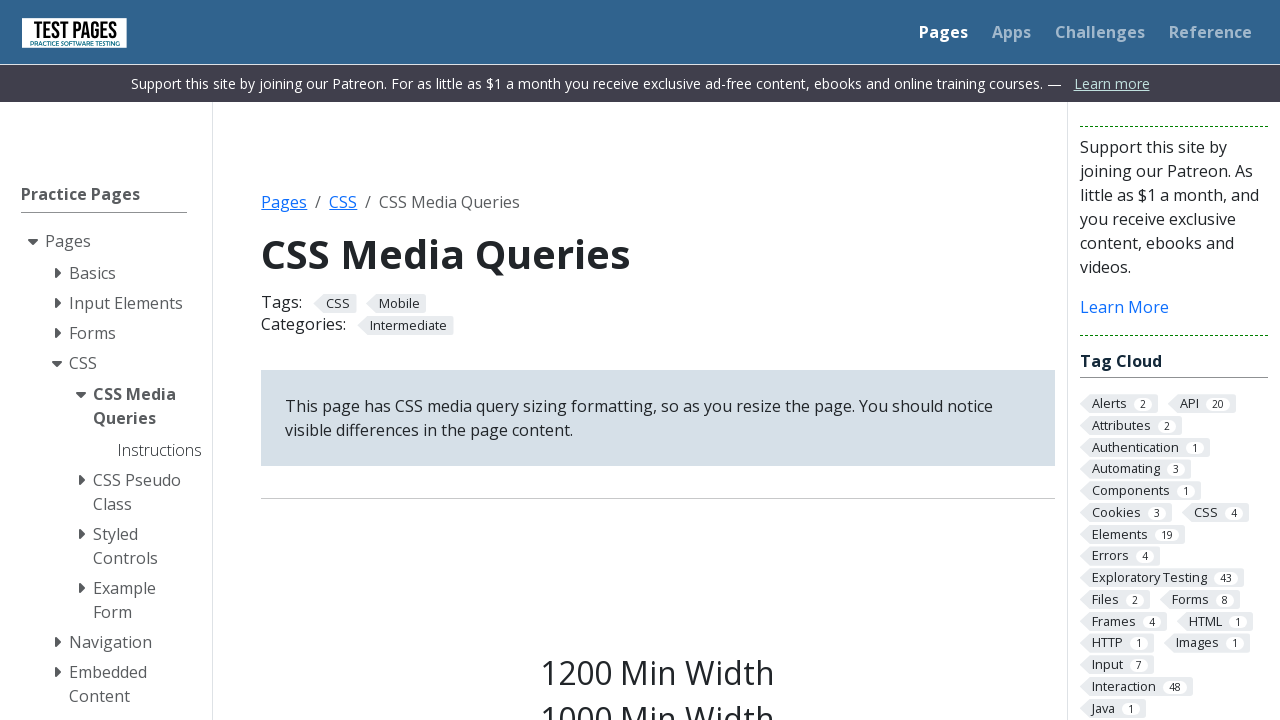

Navigated to CSS media queries test page
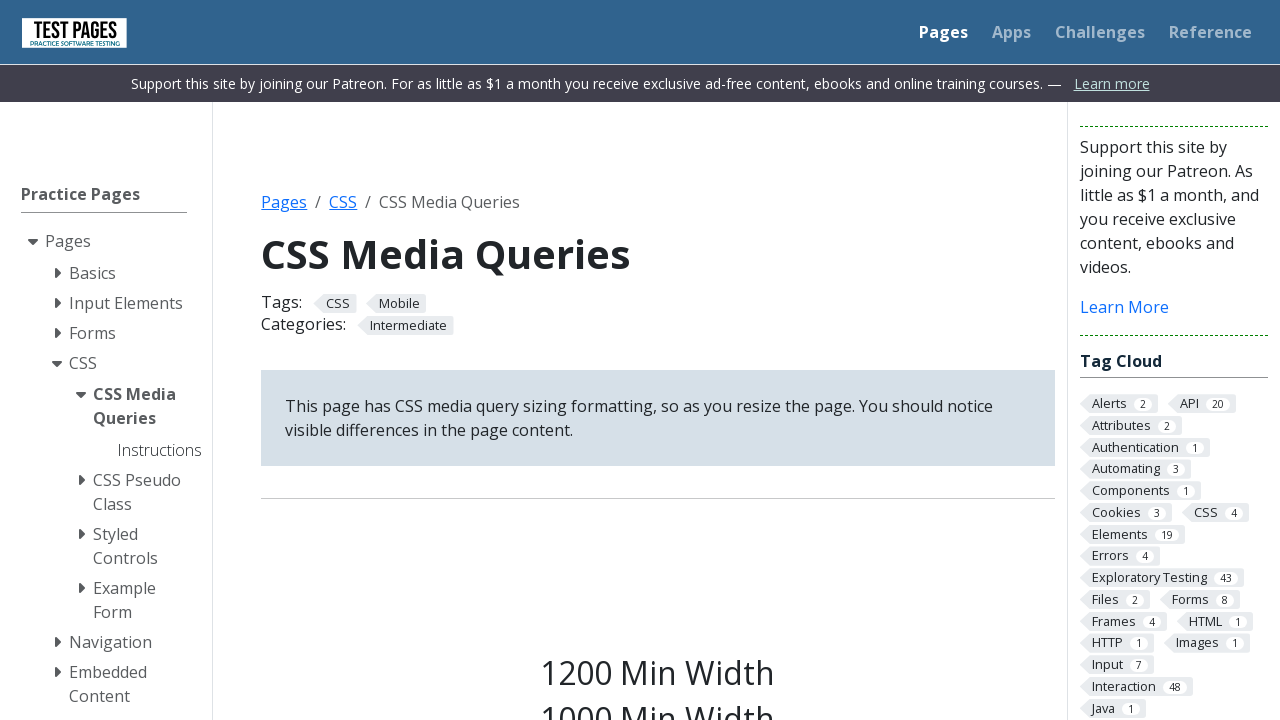

Resized browser window to 1200px width and 1080px height
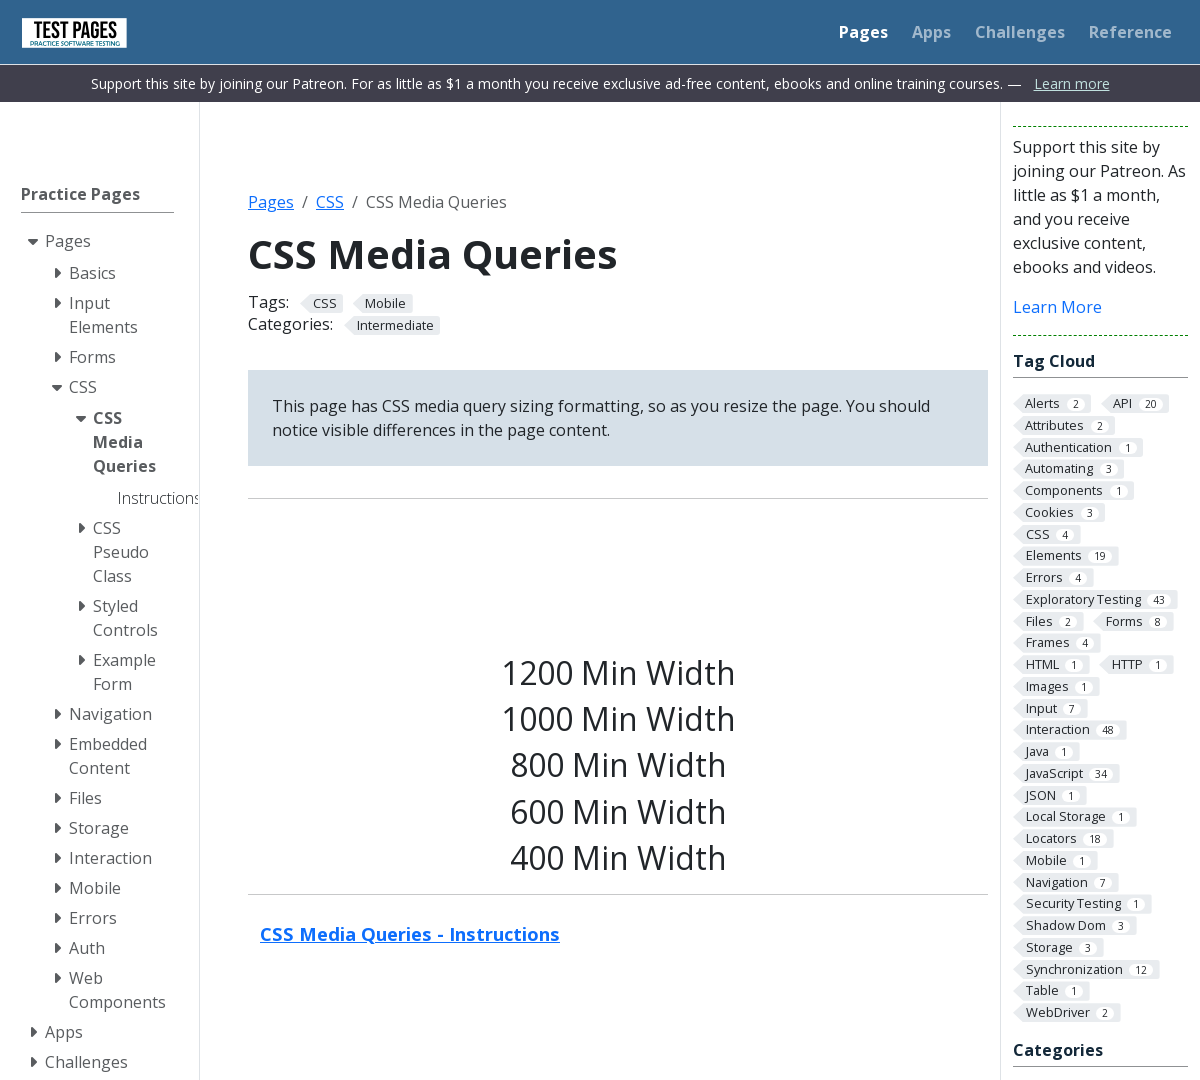

Verified that s1200 element is visible after resize
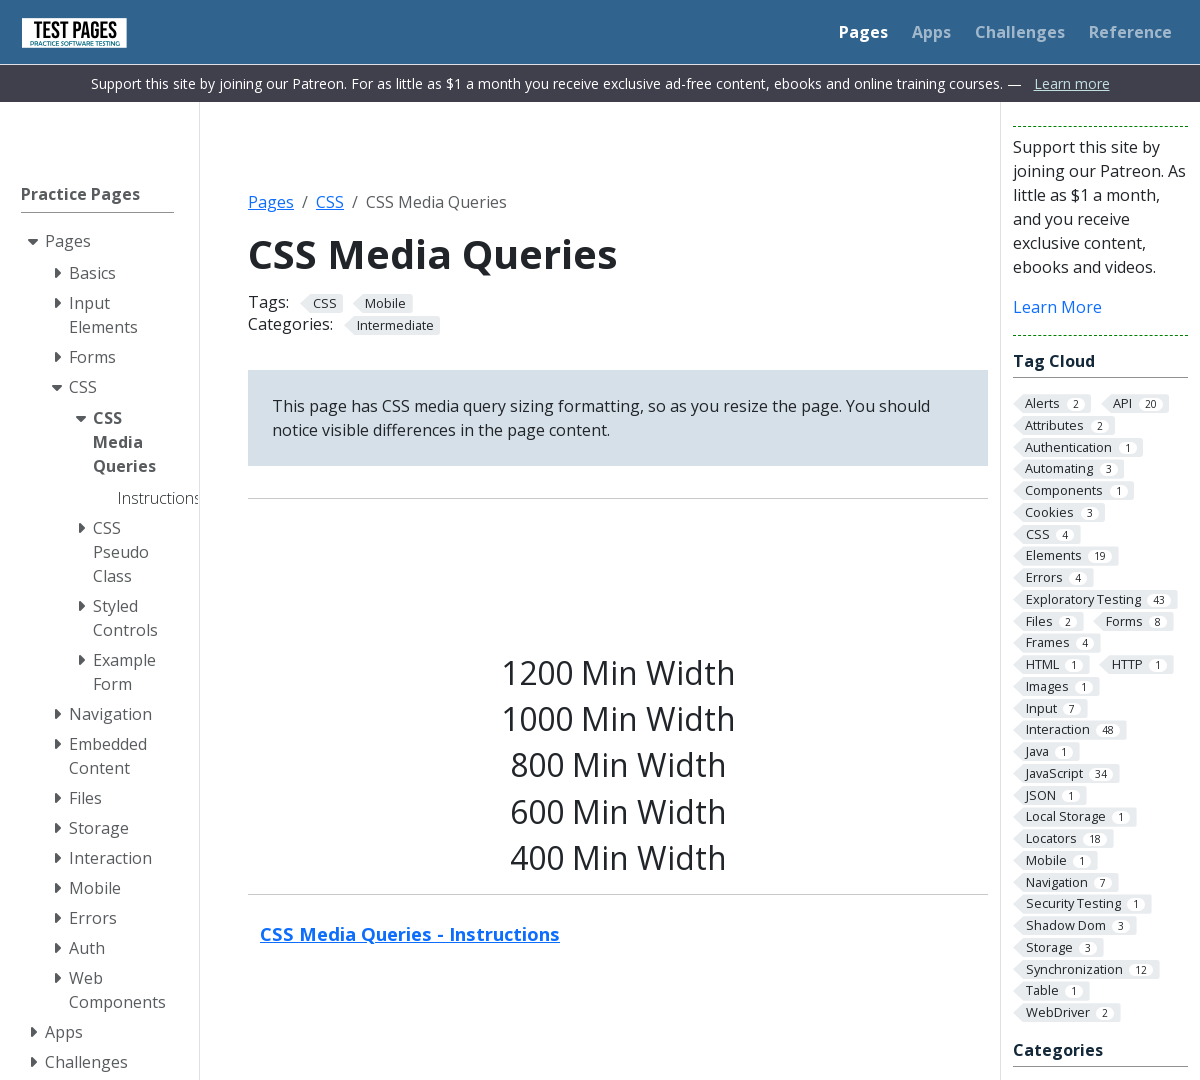

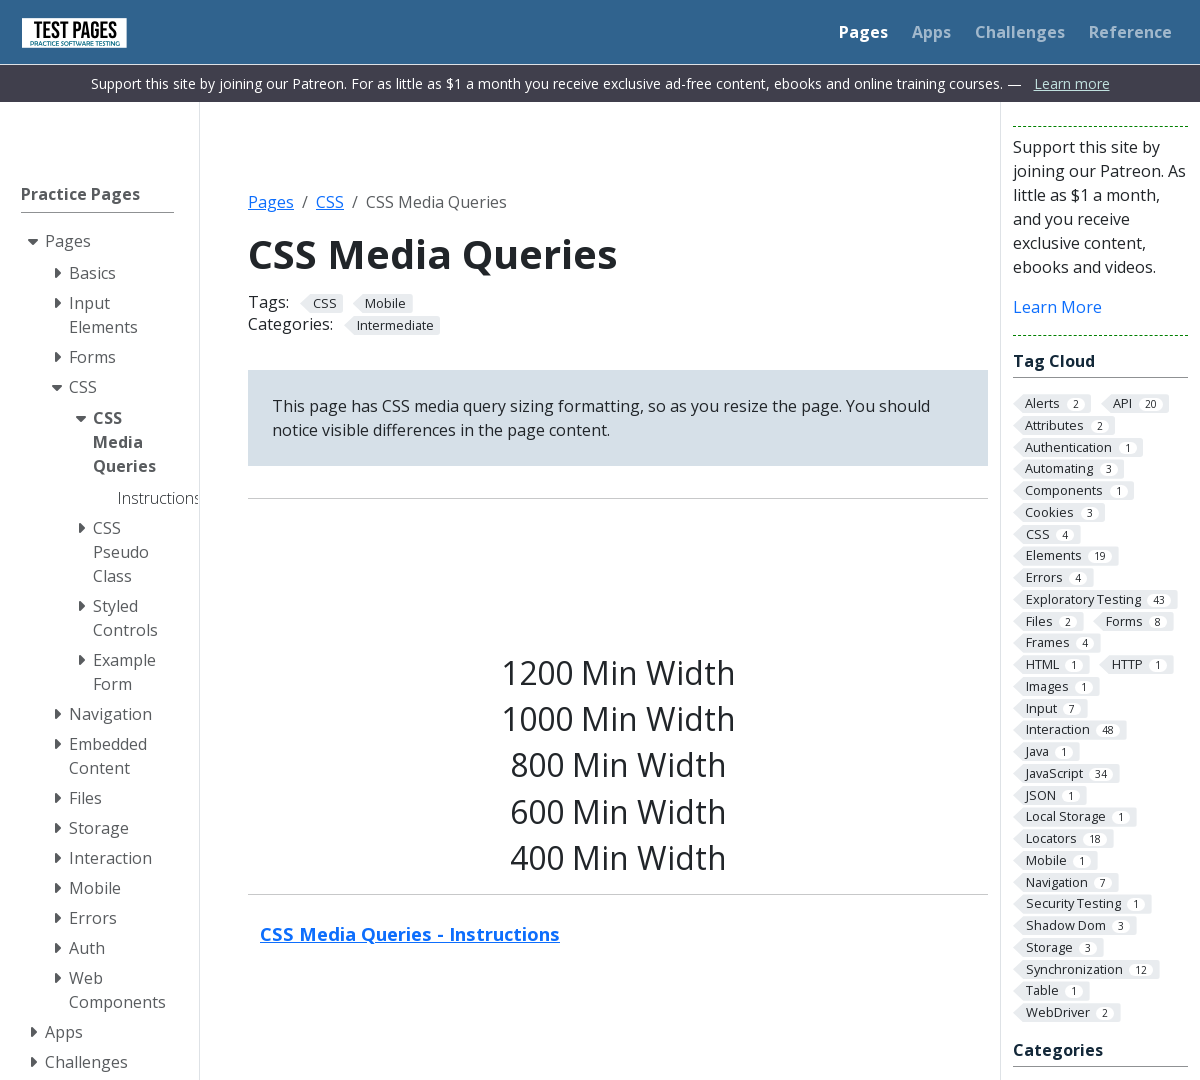